Tests editing a todo item by double-clicking, changing the text, and pressing Enter

Starting URL: https://demo.playwright.dev/todomvc

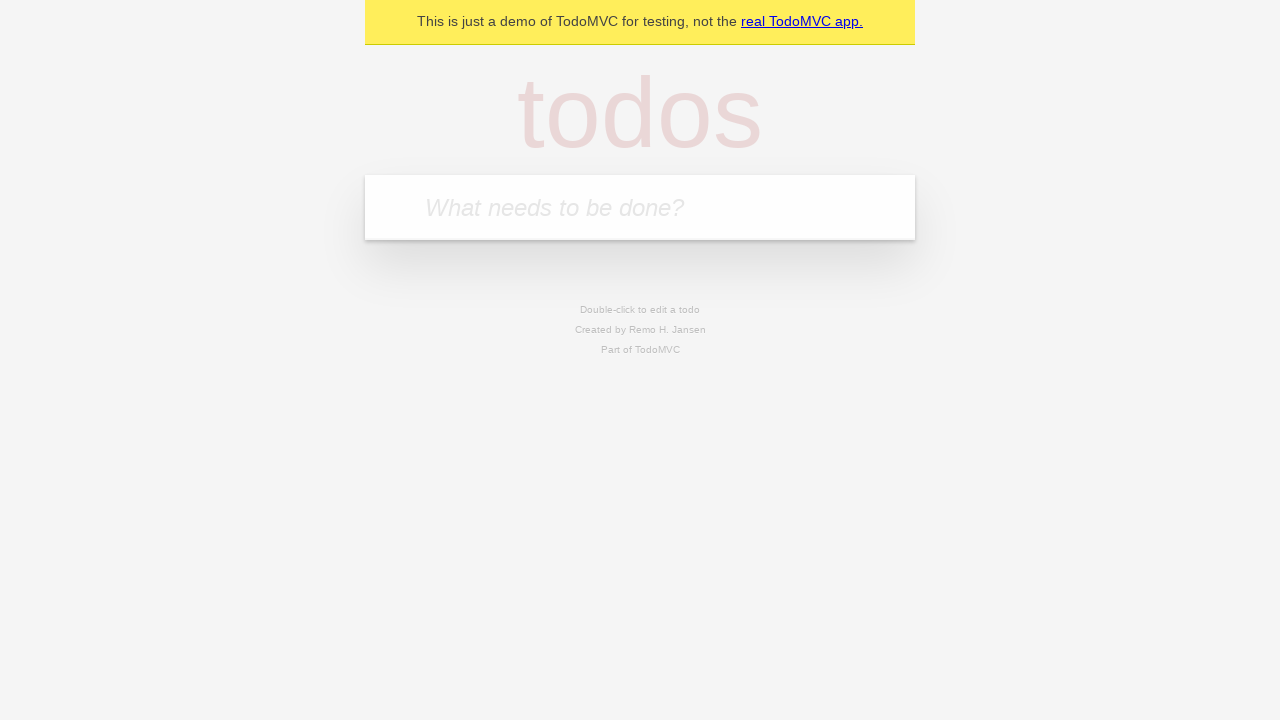

Filled todo input with 'buy some cheese' on internal:attr=[placeholder="What needs to be done?"i]
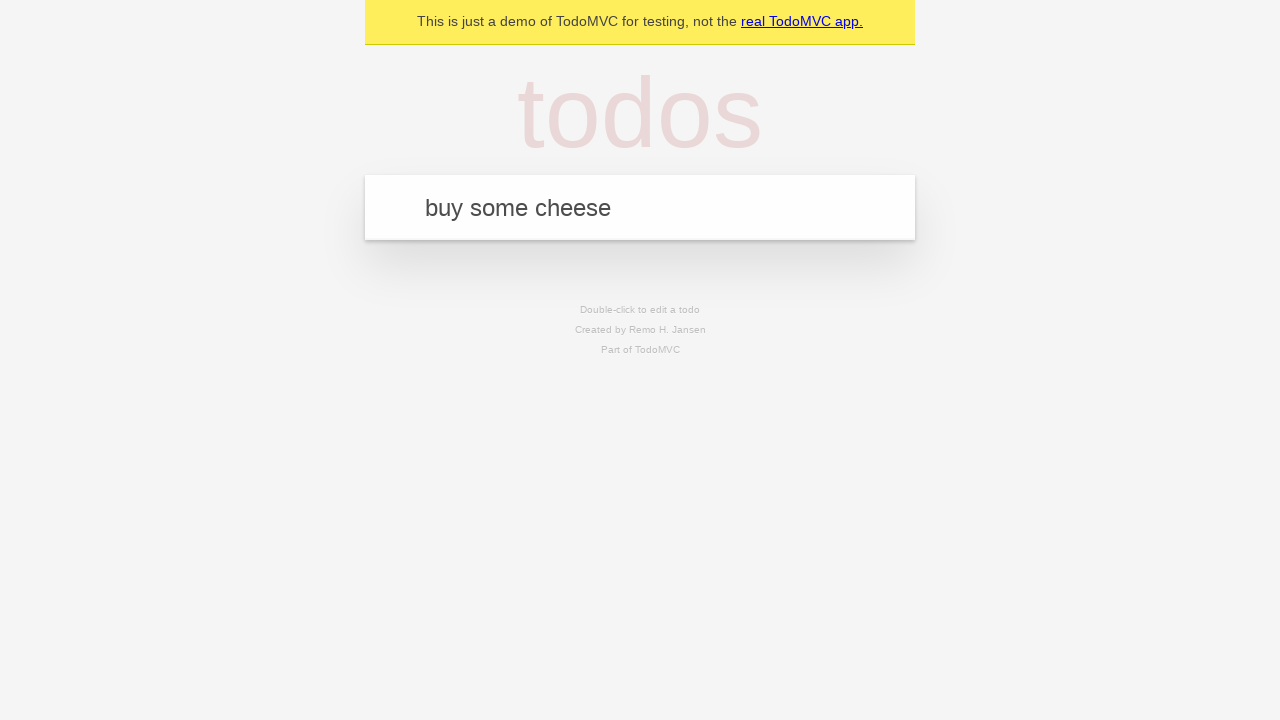

Pressed Enter to add todo 'buy some cheese' on internal:attr=[placeholder="What needs to be done?"i]
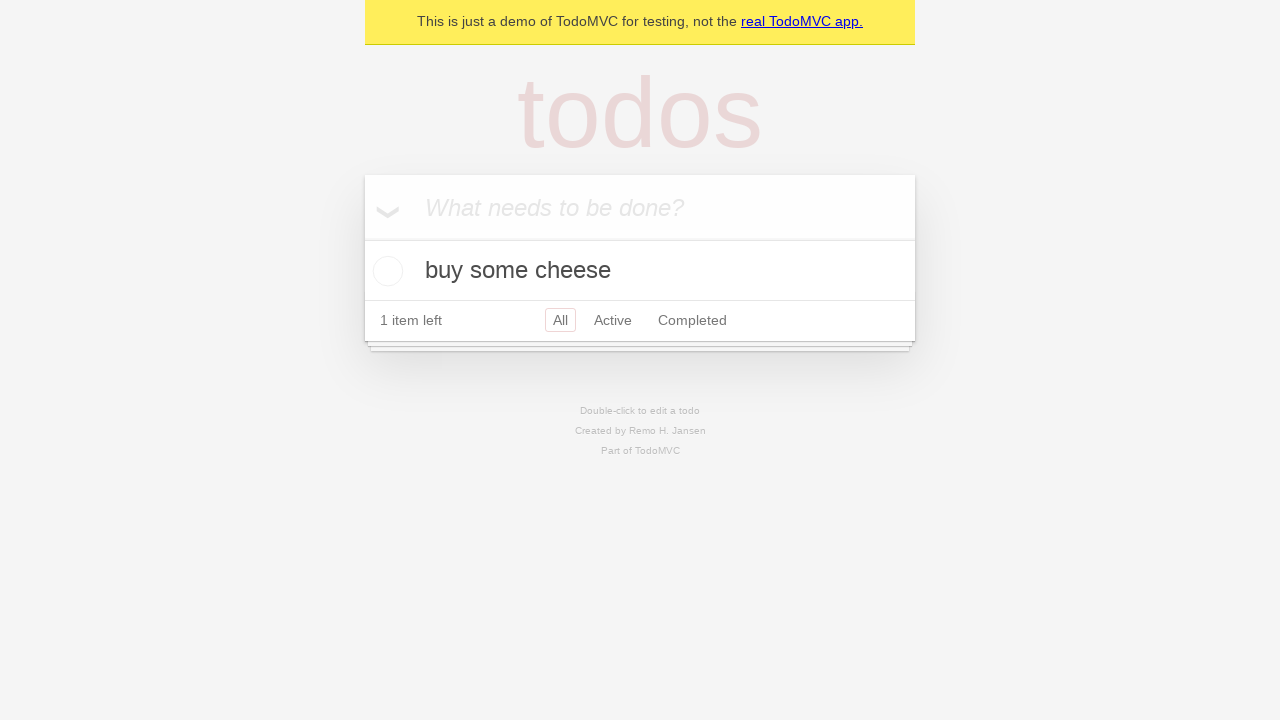

Filled todo input with 'feed the cat' on internal:attr=[placeholder="What needs to be done?"i]
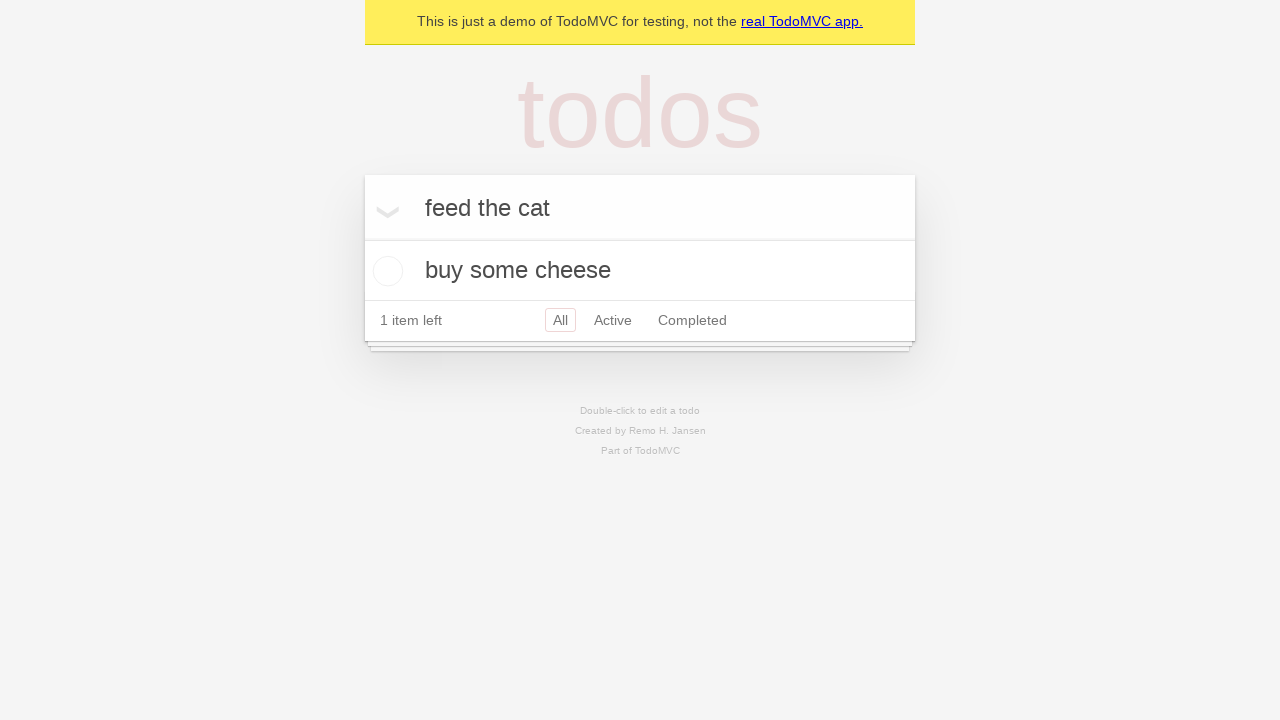

Pressed Enter to add todo 'feed the cat' on internal:attr=[placeholder="What needs to be done?"i]
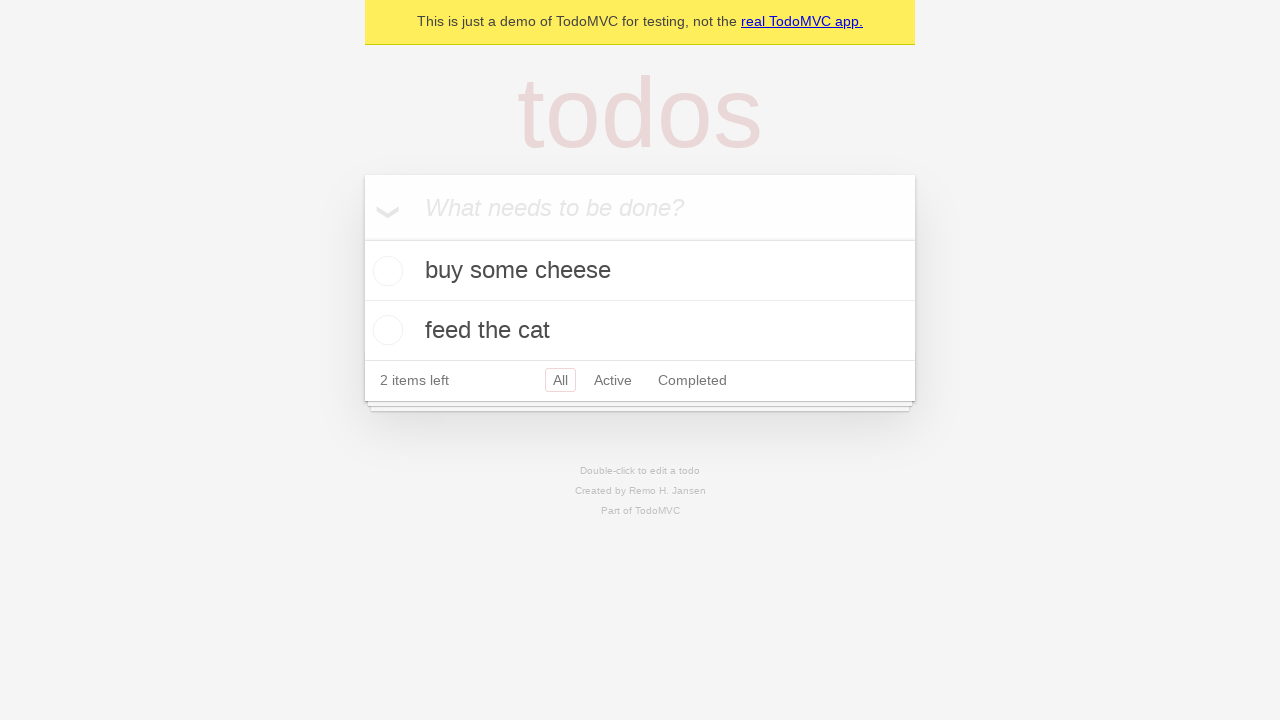

Filled todo input with 'book a doctors appointment' on internal:attr=[placeholder="What needs to be done?"i]
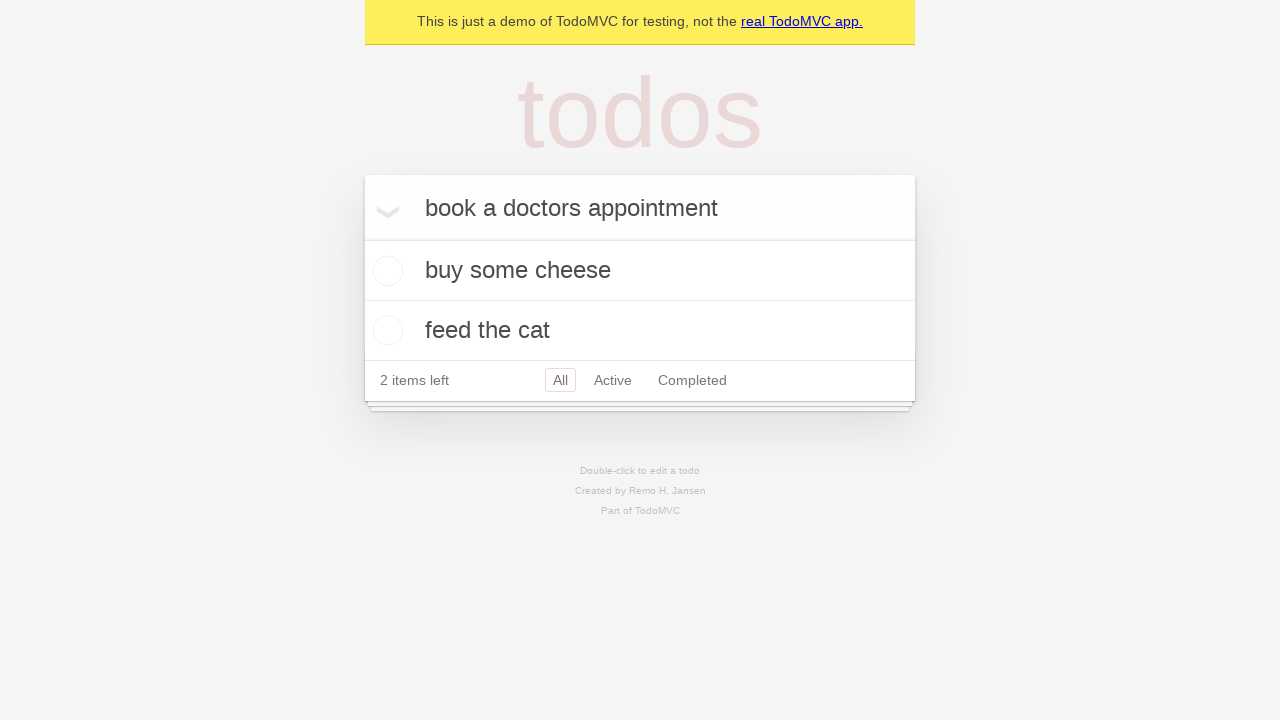

Pressed Enter to add todo 'book a doctors appointment' on internal:attr=[placeholder="What needs to be done?"i]
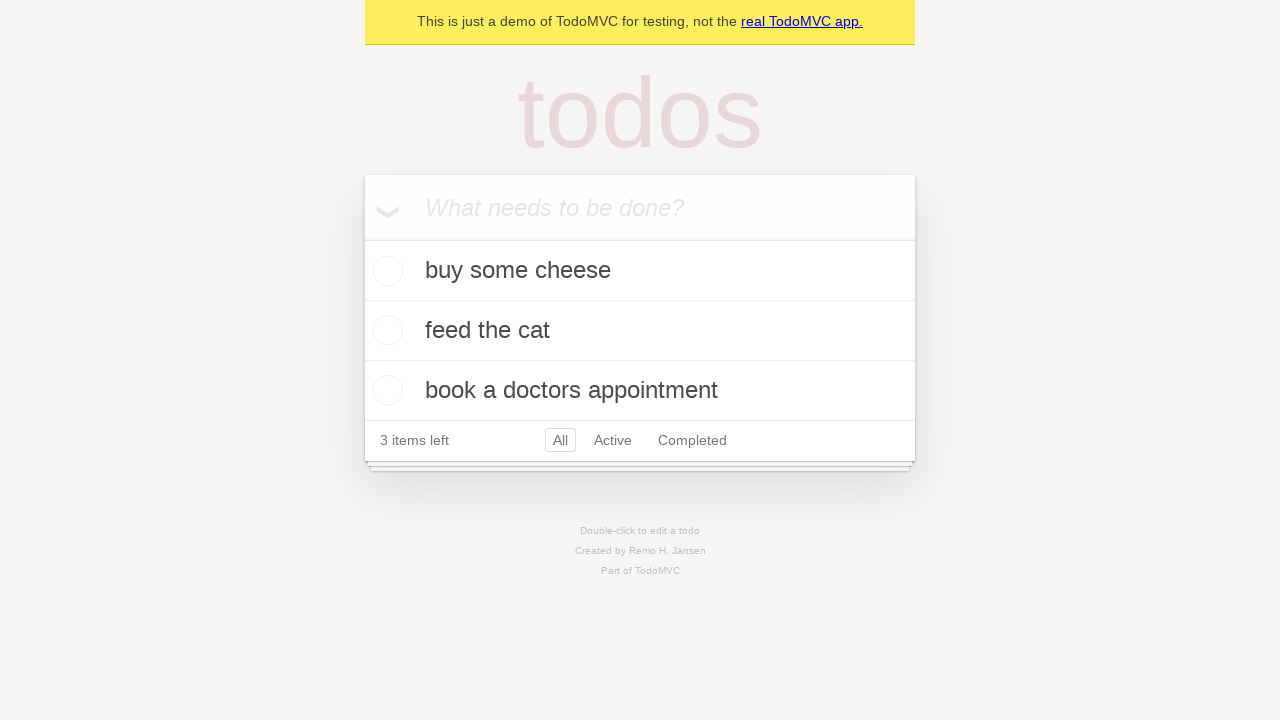

All three todo items loaded
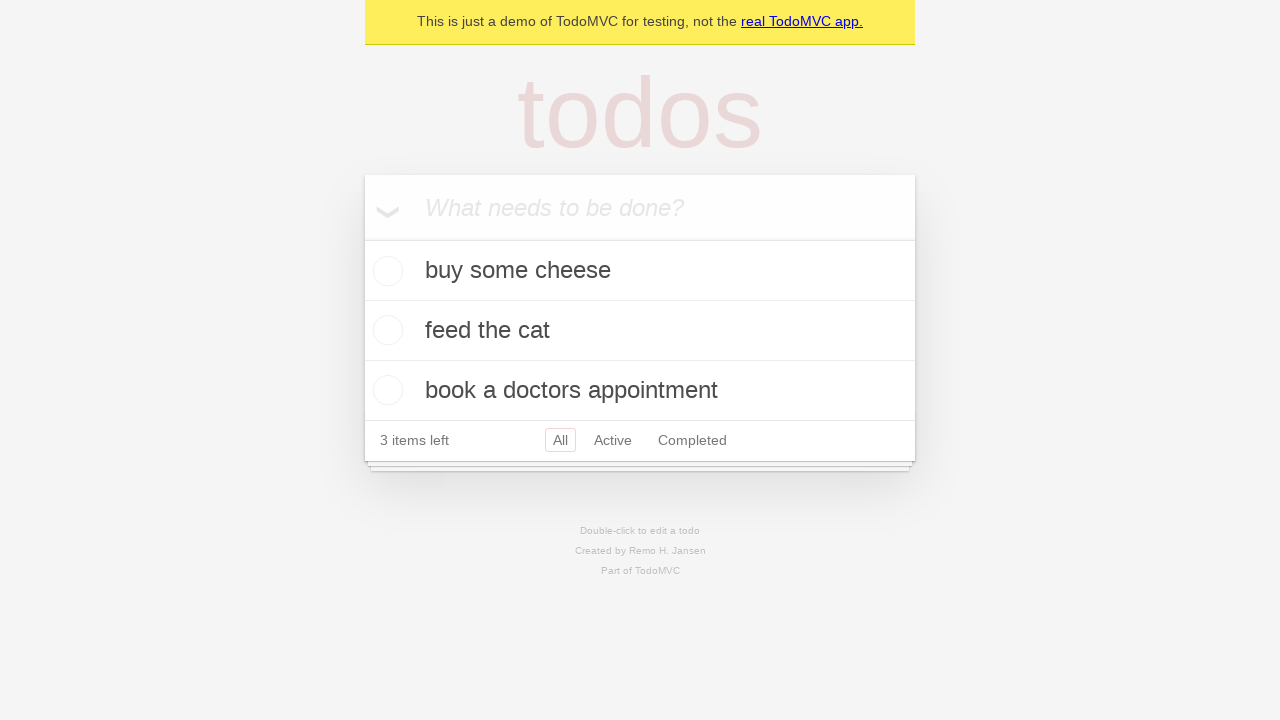

Double-clicked second todo item to enter edit mode at (640, 331) on internal:testid=[data-testid="todo-item"s] >> nth=1
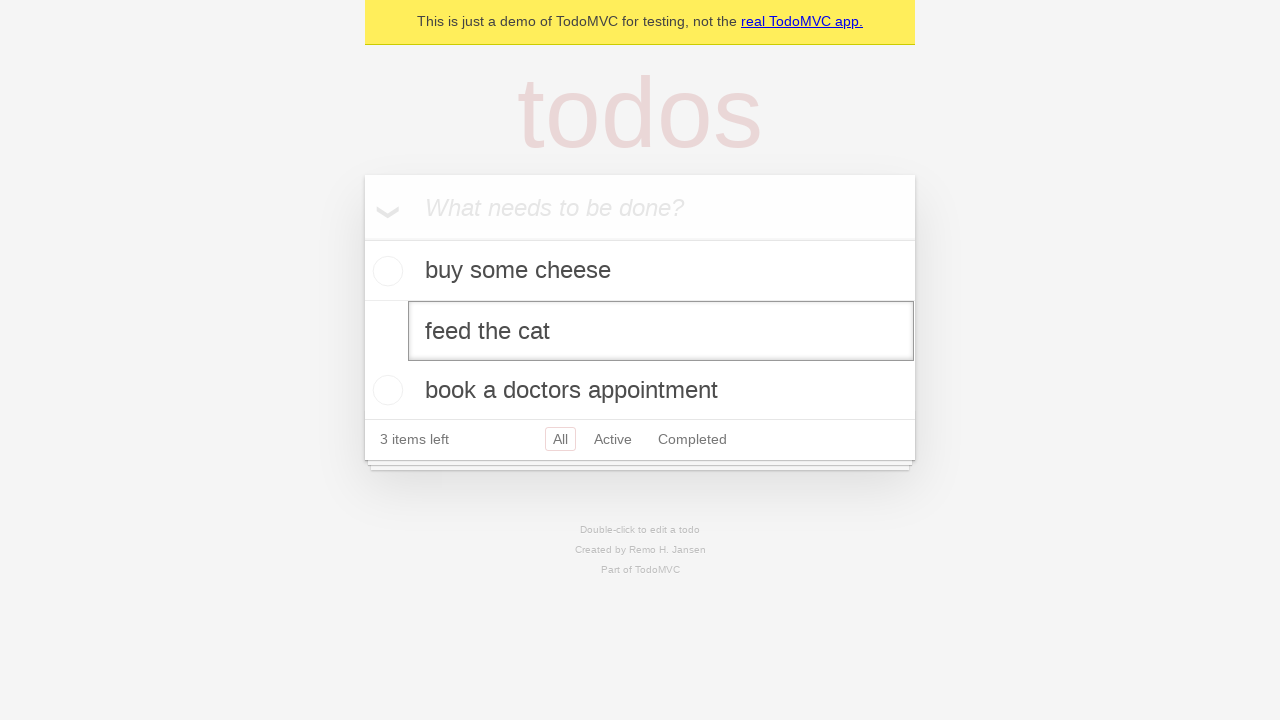

Changed todo text to 'buy some sausages' on internal:testid=[data-testid="todo-item"s] >> nth=1 >> internal:role=textbox[nam
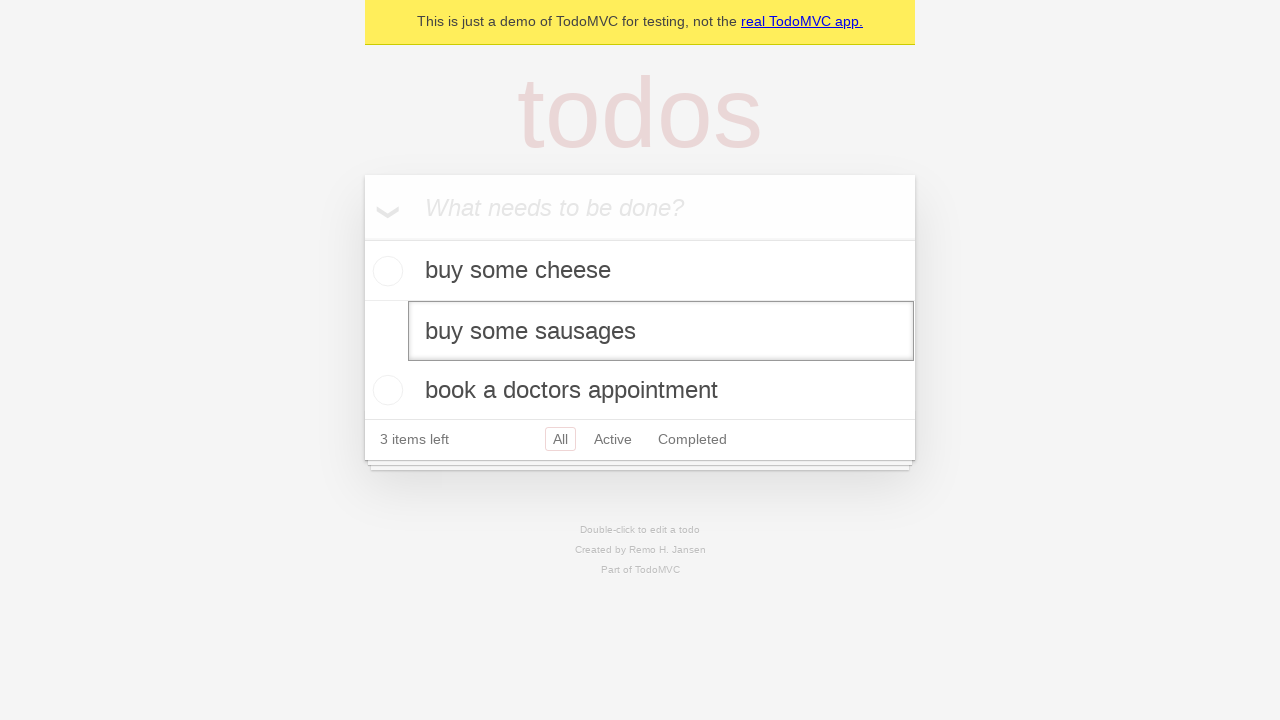

Pressed Enter to save the edited todo item on internal:testid=[data-testid="todo-item"s] >> nth=1 >> internal:role=textbox[nam
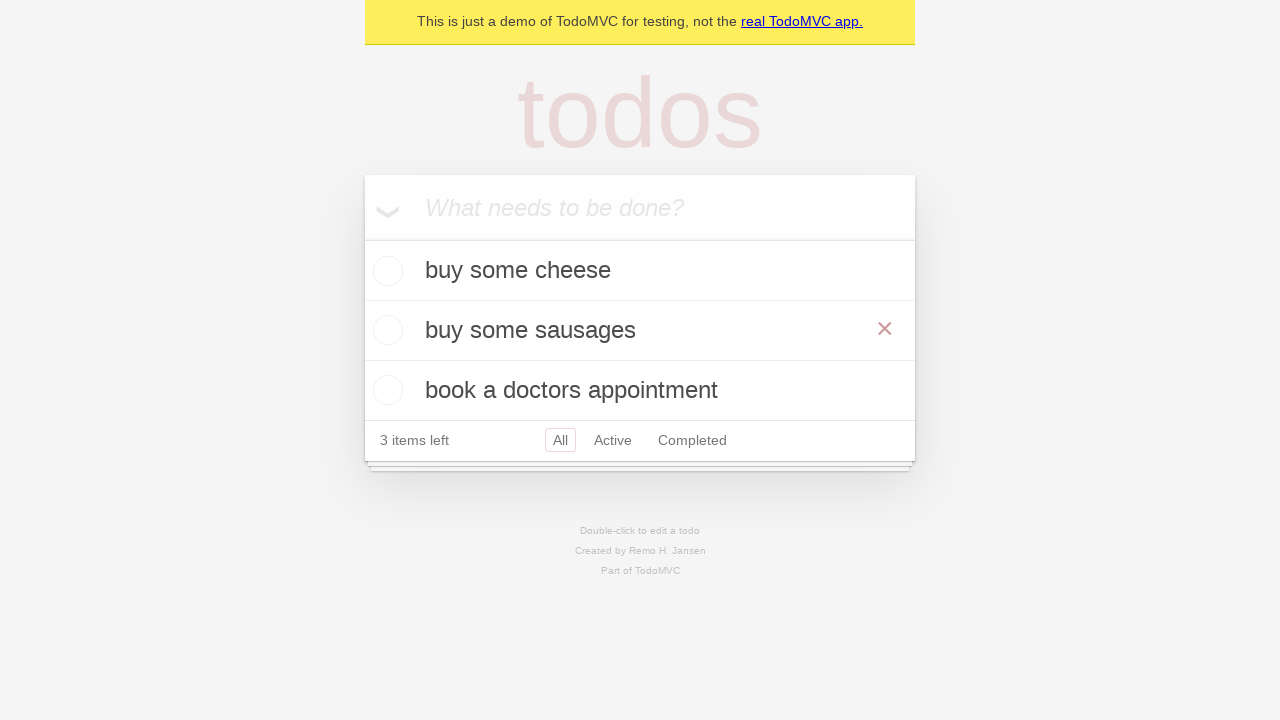

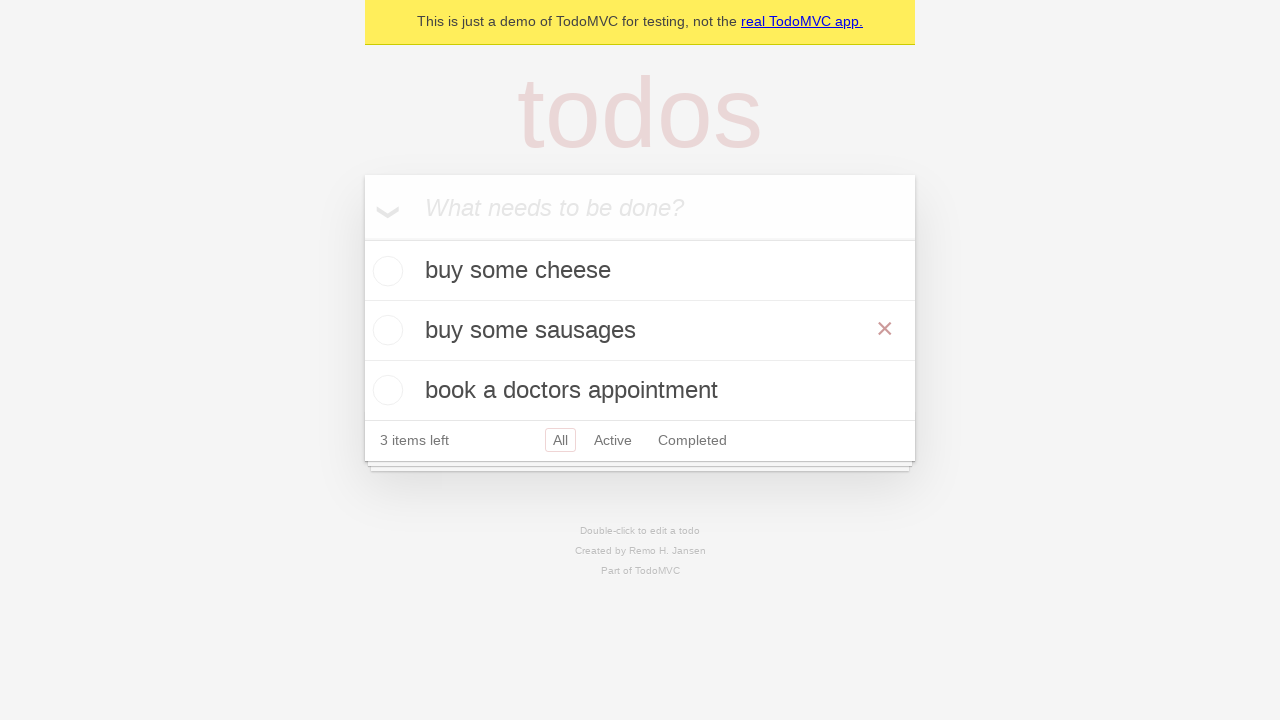